Tests double-click functionality by double-clicking a button and verifying the resulting message text changes to "Hello Automation Guys!"

Starting URL: https://automationfc.github.io/basic-form/index.html

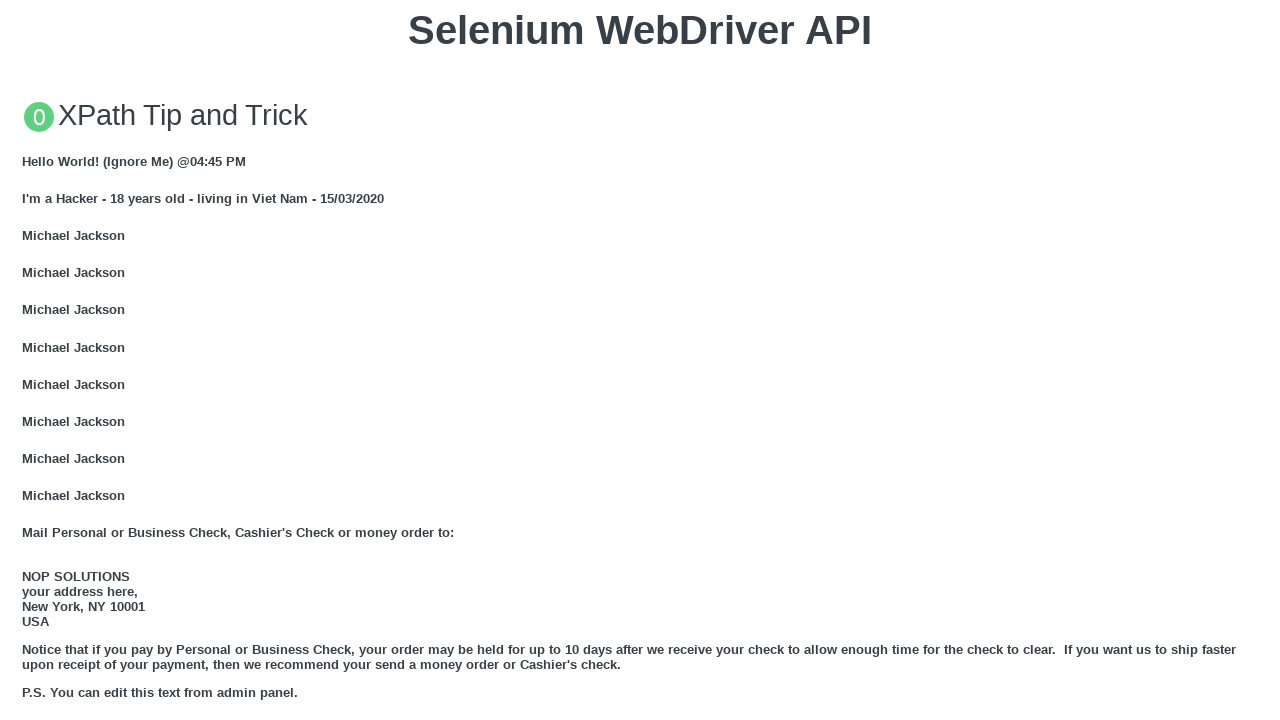

Navigated to the basic form page
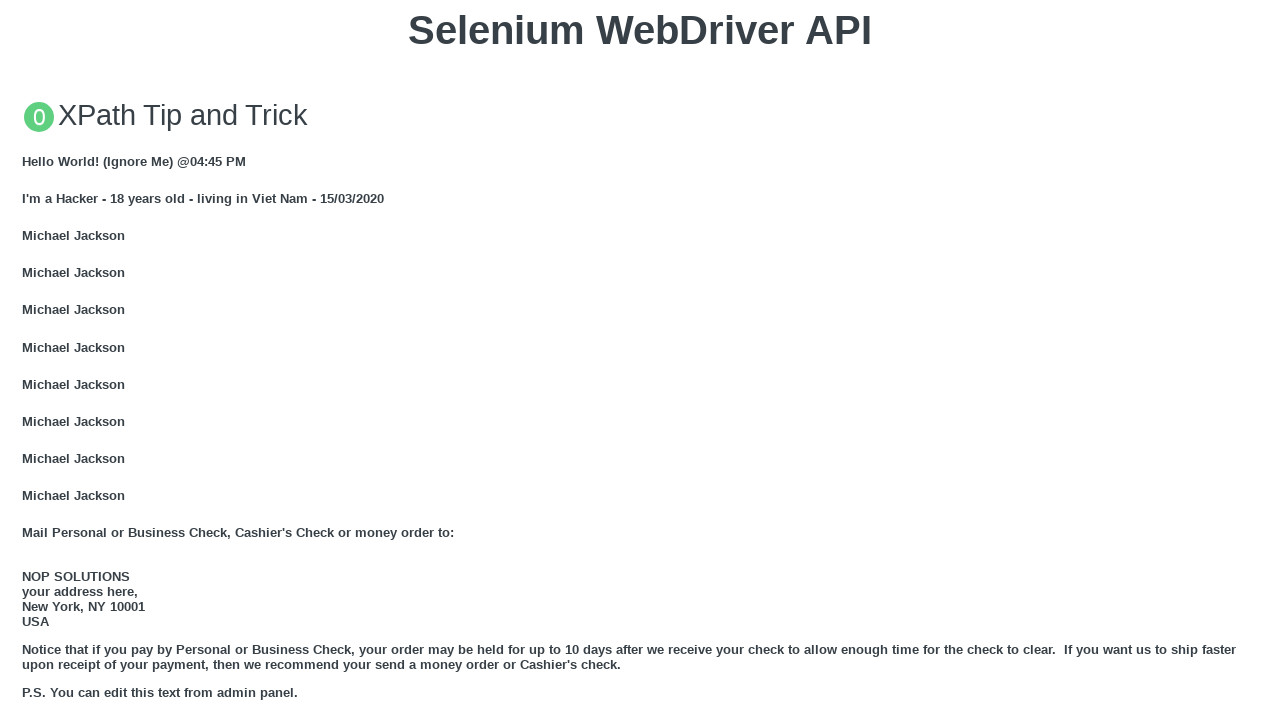

Scrolled to the double-click button
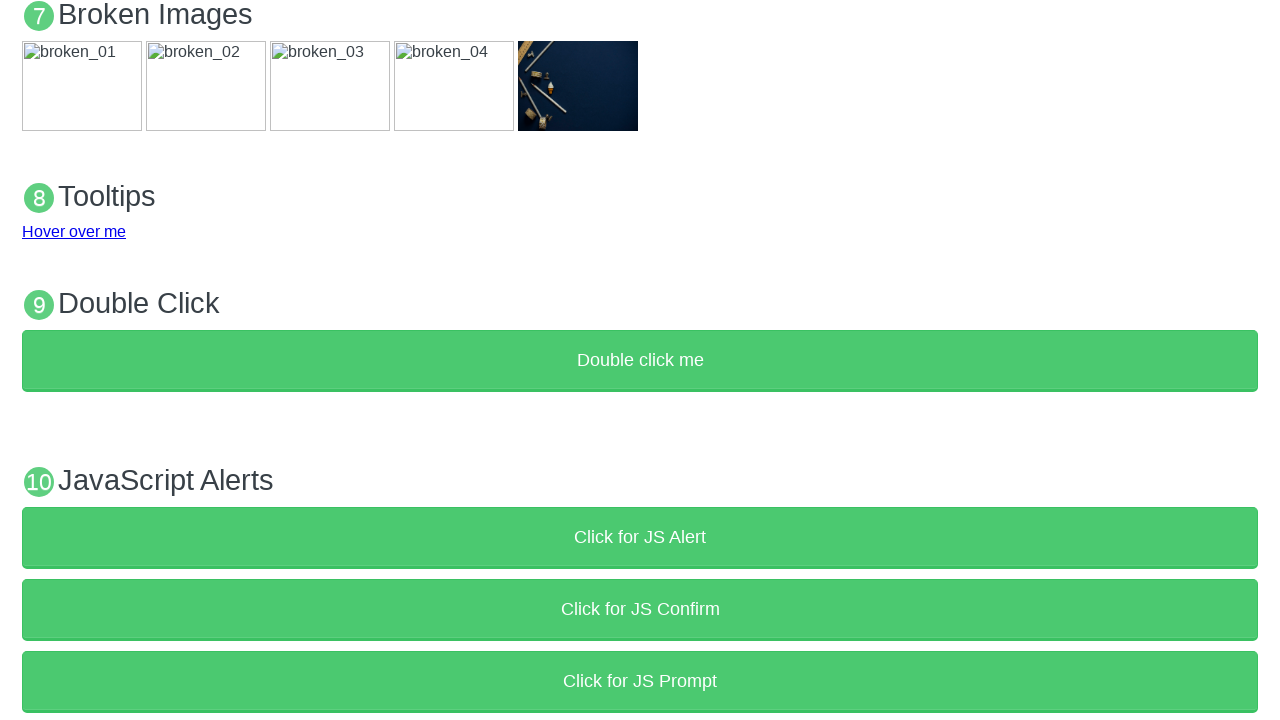

Double-clicked the 'Double click me' button at (640, 361) on xpath=//button[text()='Double click me']
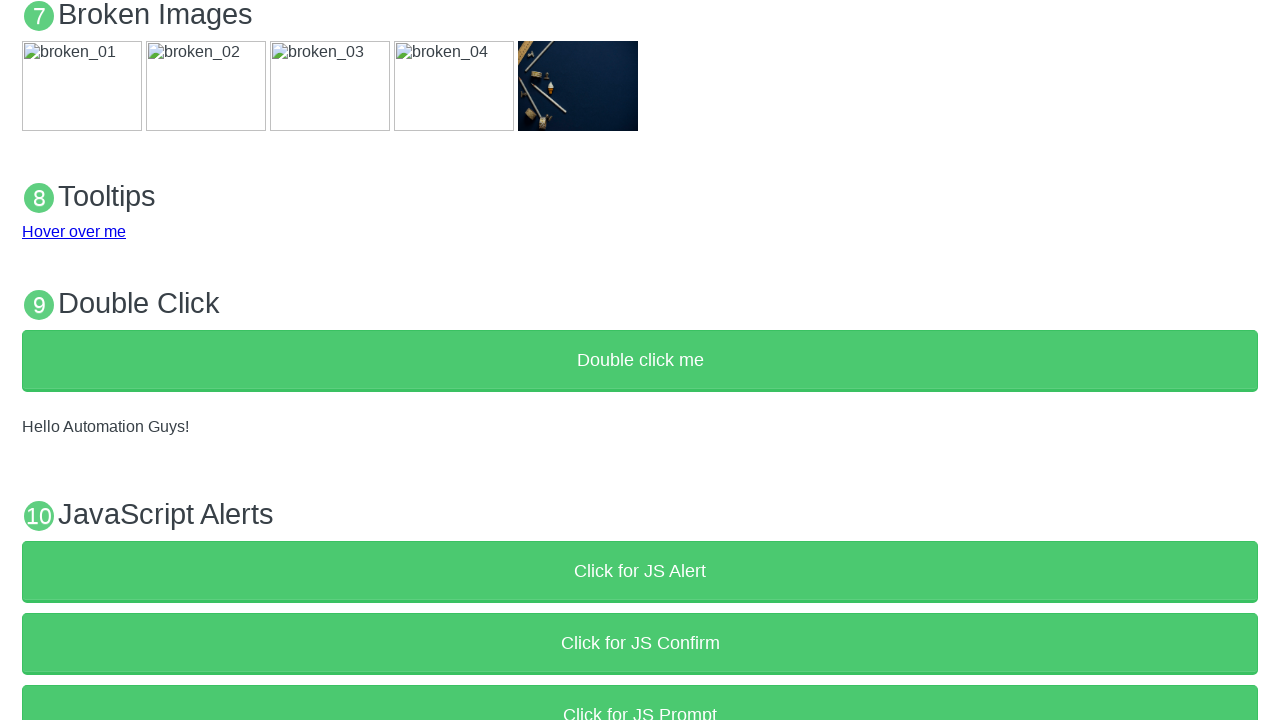

Message element appeared on the page
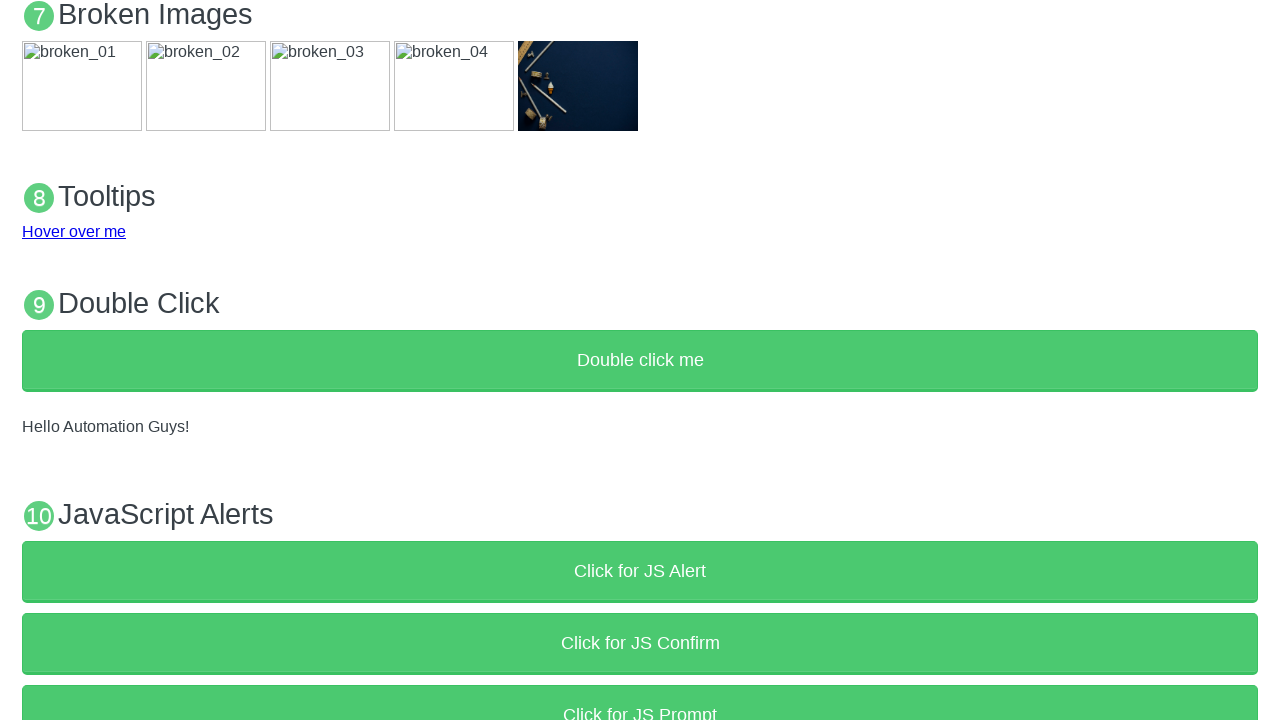

Verified the message text changed to 'Hello Automation Guys!'
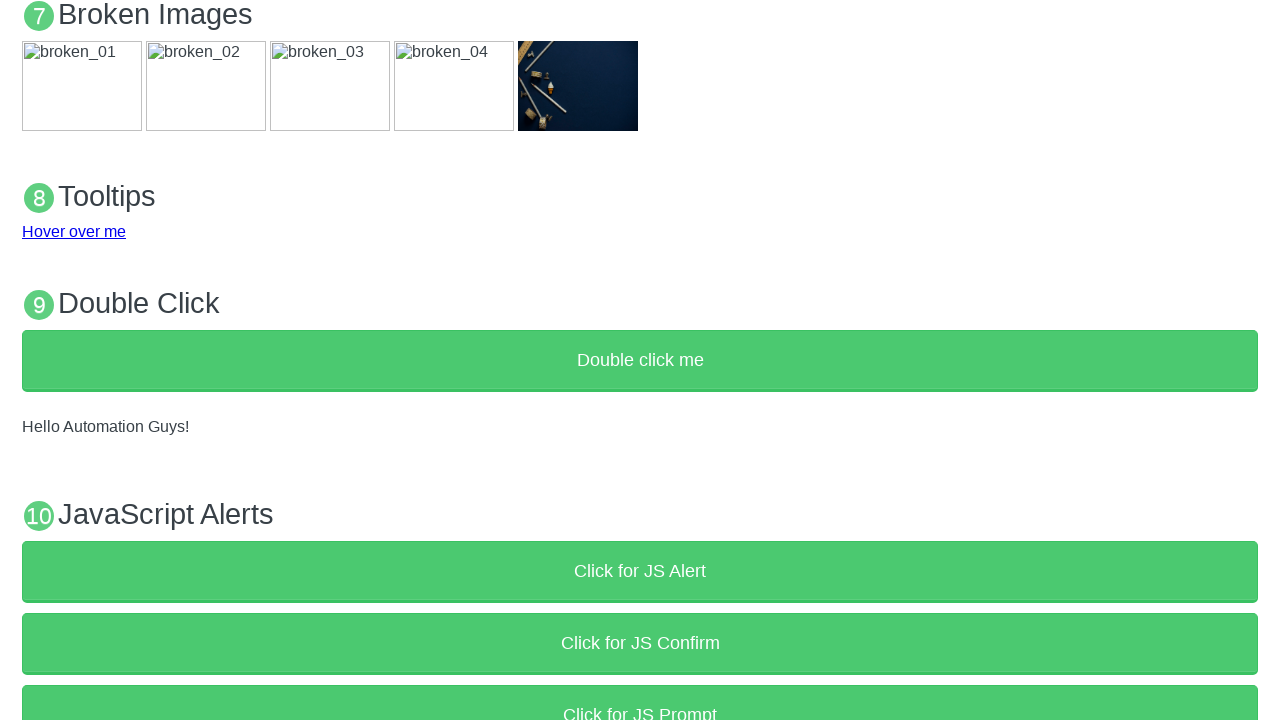

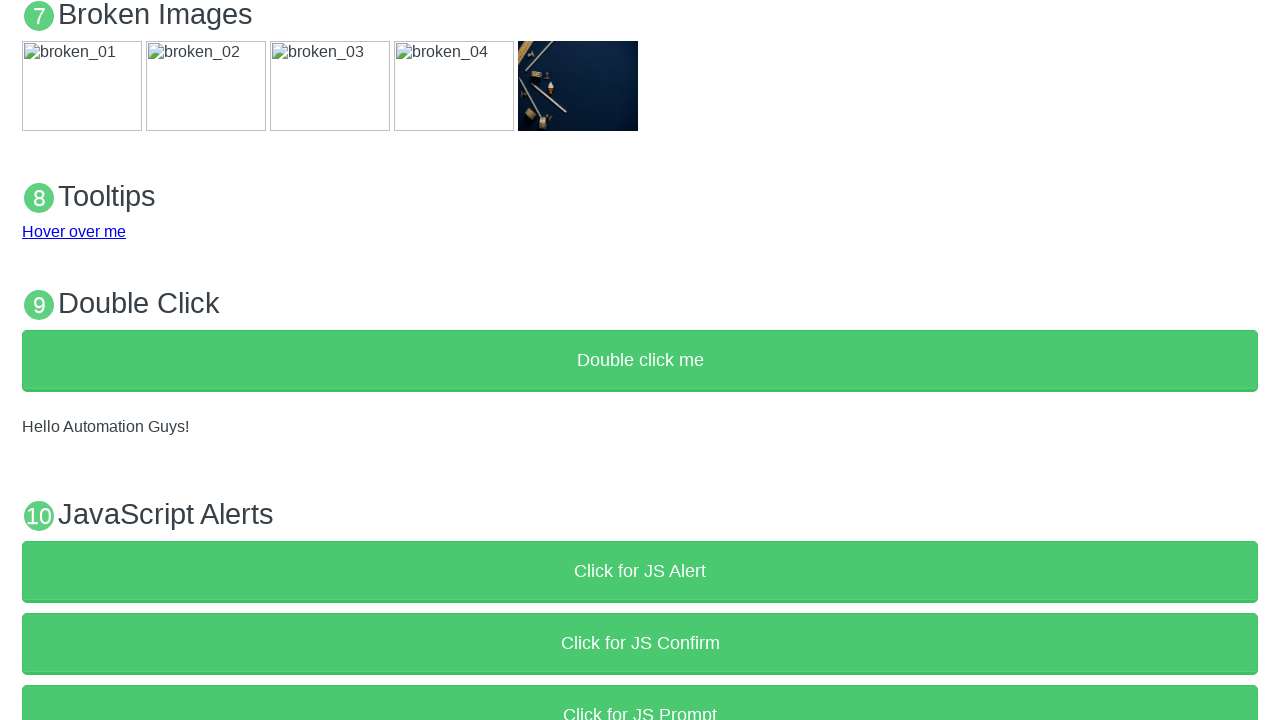